Tests drag and drop functionality on the jQuery UI demo page by dragging an element to a droppable target area, first using drag and drop between elements, then dragging by offset.

Starting URL: https://jqueryui.com/droppable/

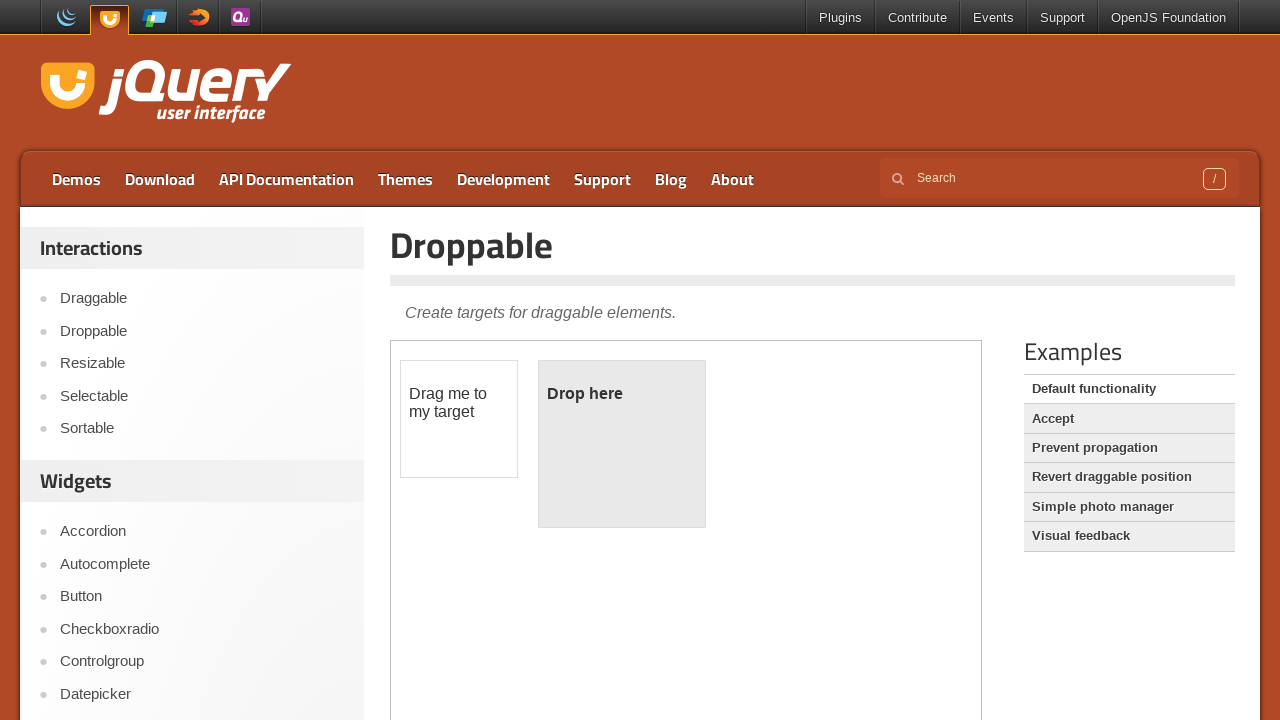

Located the demo iframe
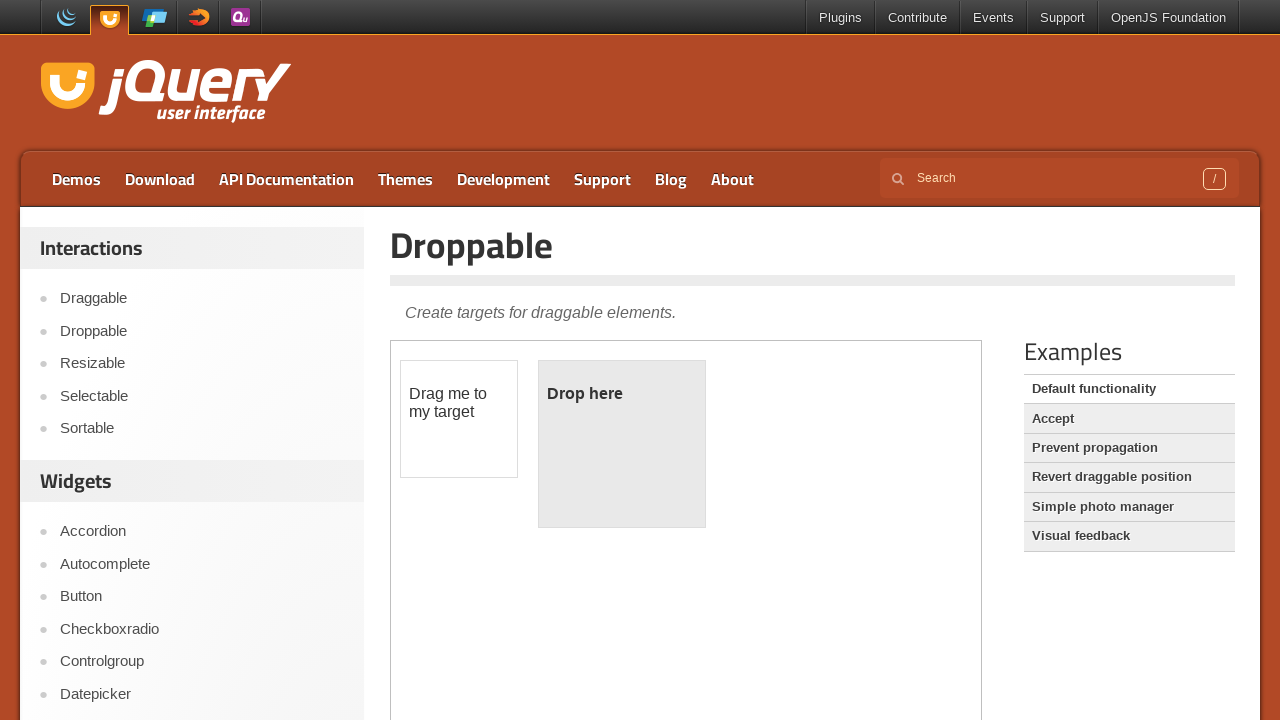

Located the draggable element
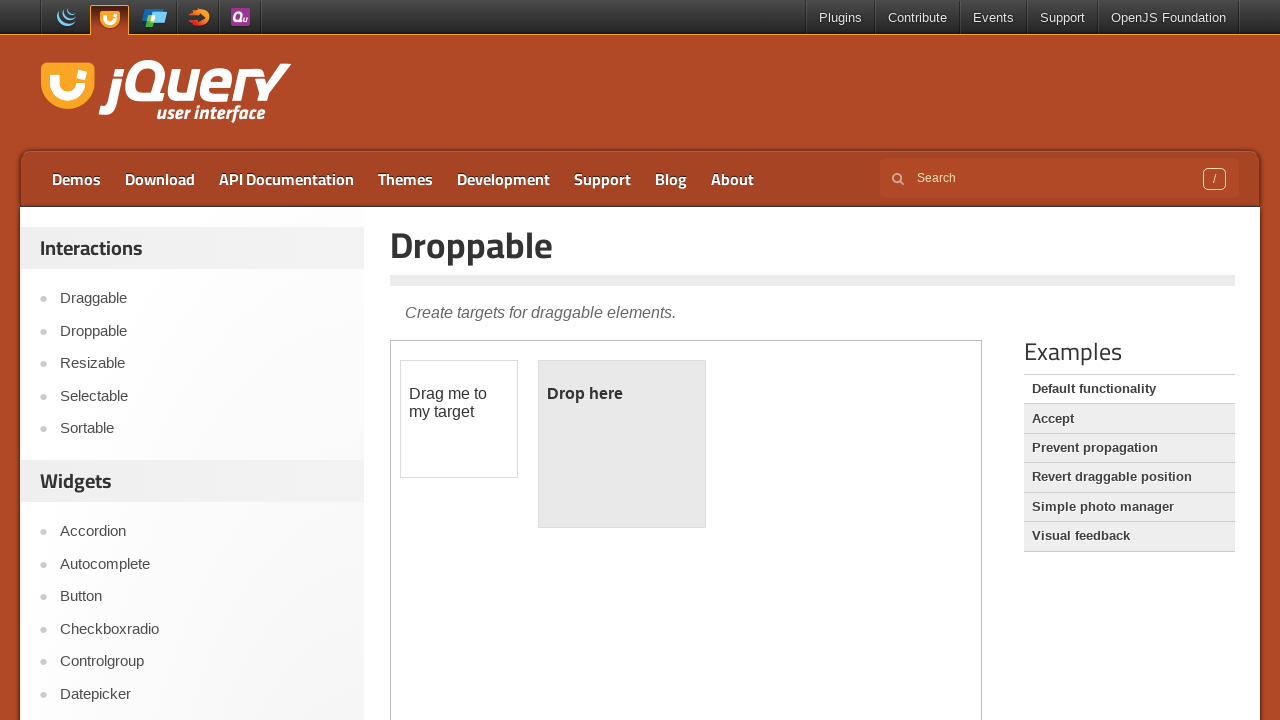

Located the droppable target element
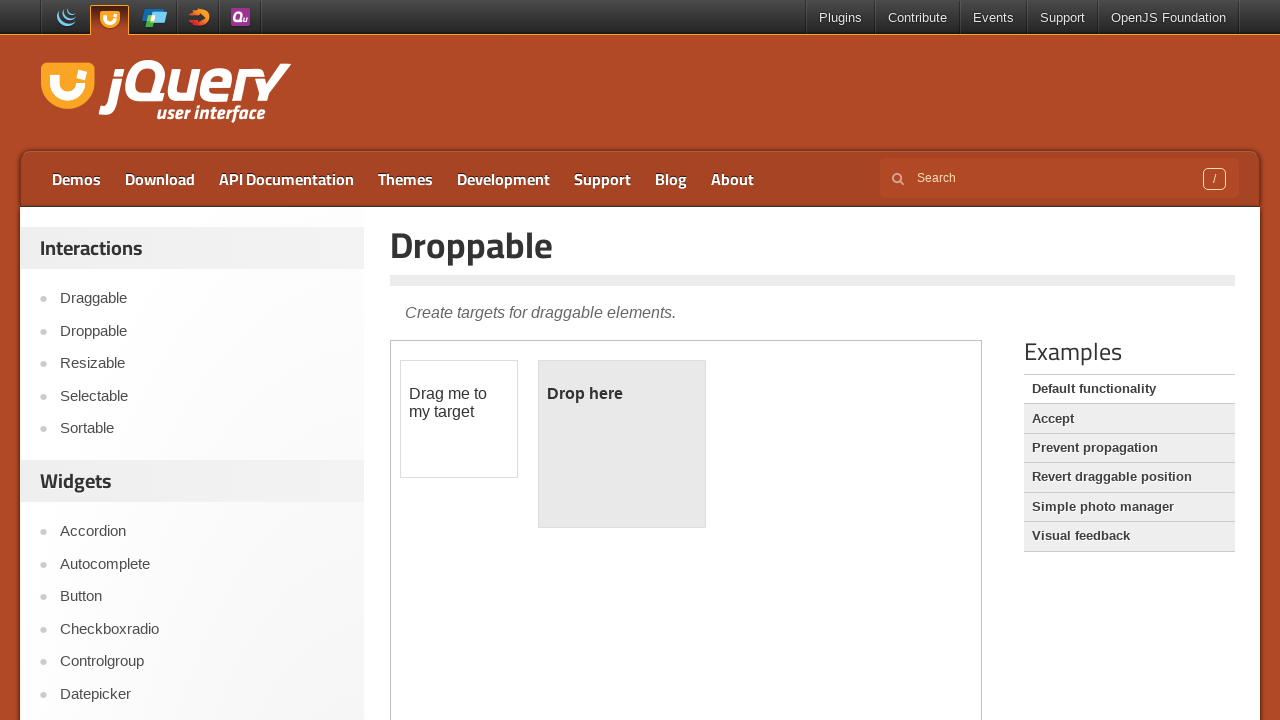

Dragged the draggable element to the droppable target at (622, 444)
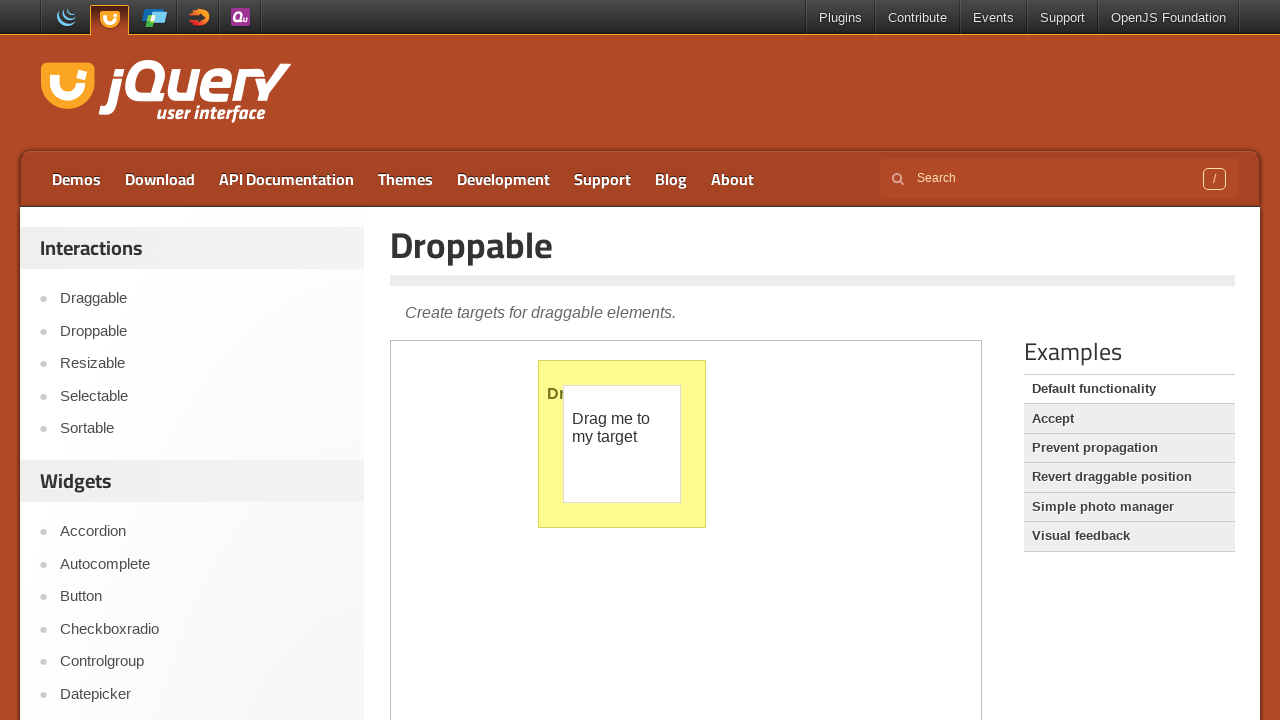

Retrieved the bounding box of the draggable element
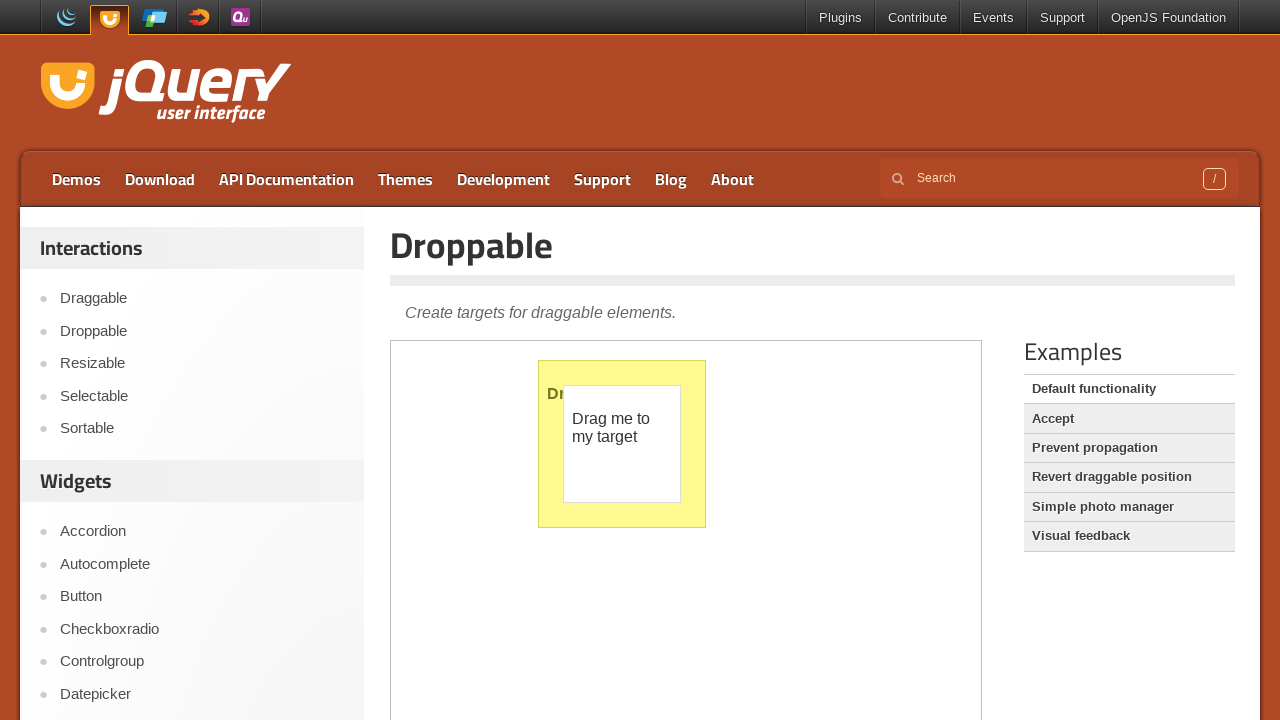

Moved mouse to the center of the draggable element at (622, 444)
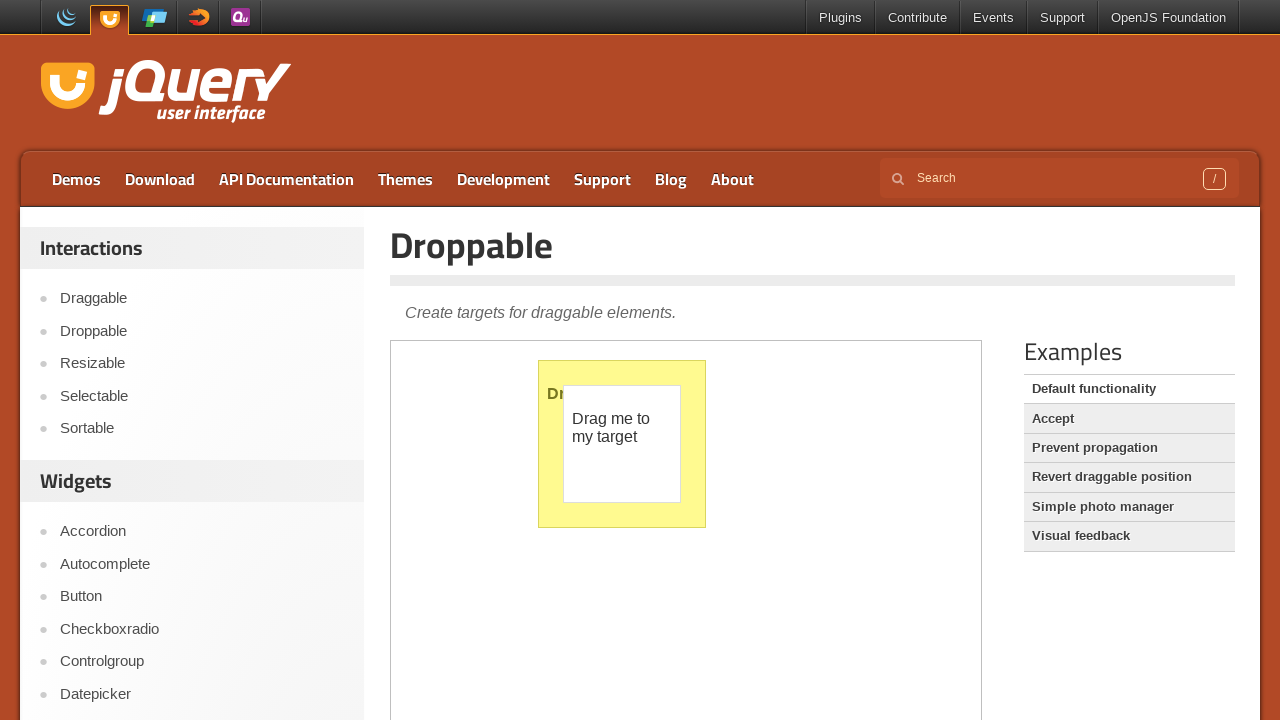

Pressed down the mouse button at (622, 444)
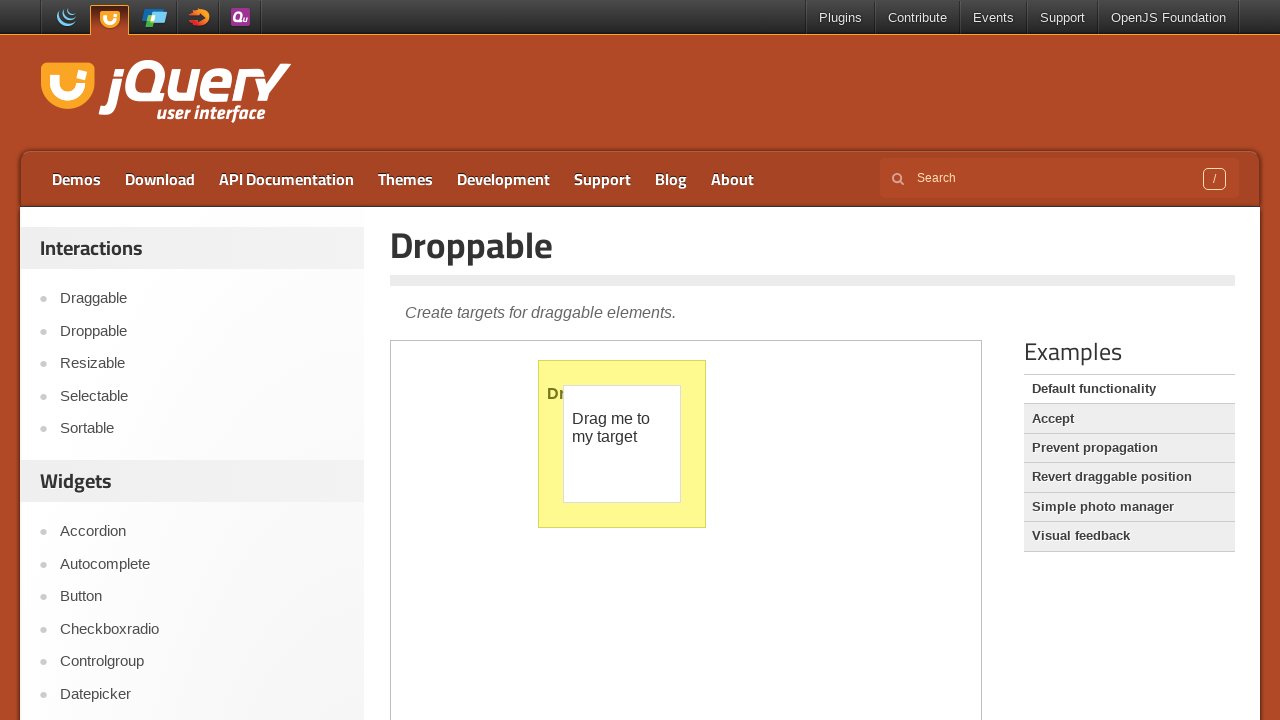

Dragged the element 25 pixels to the right at (647, 444)
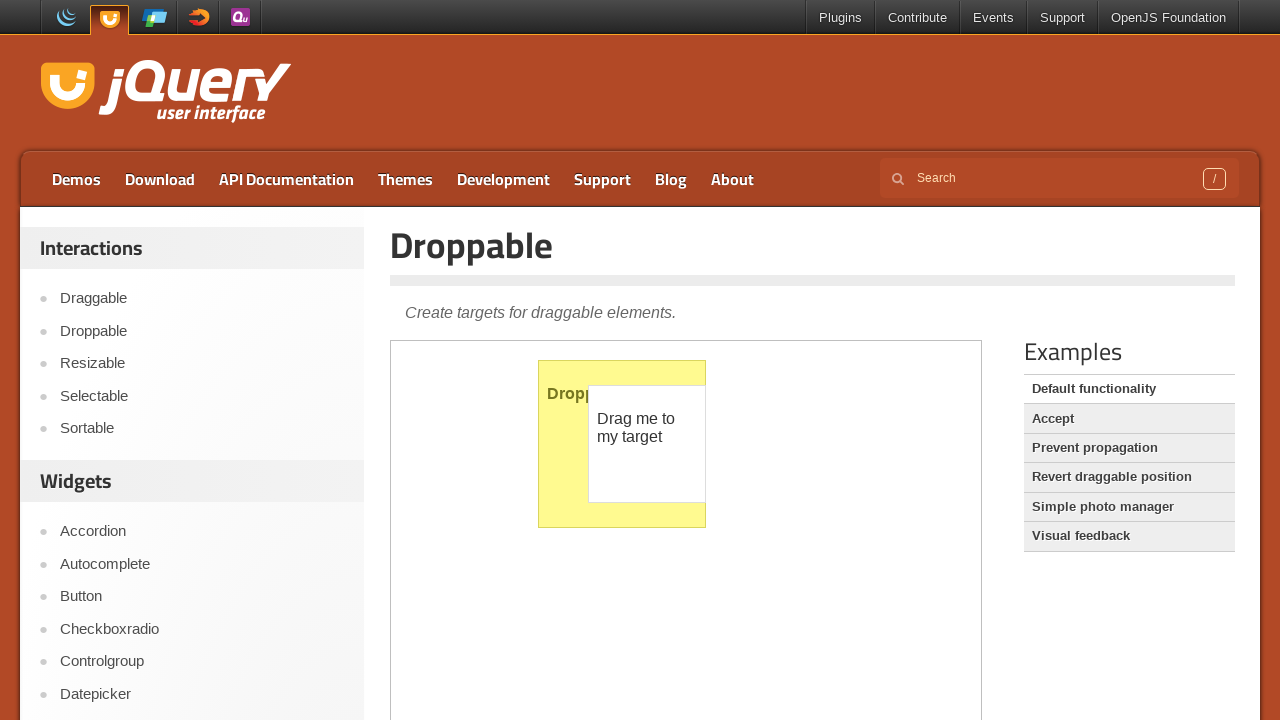

Released the mouse button to complete the drag by offset at (647, 444)
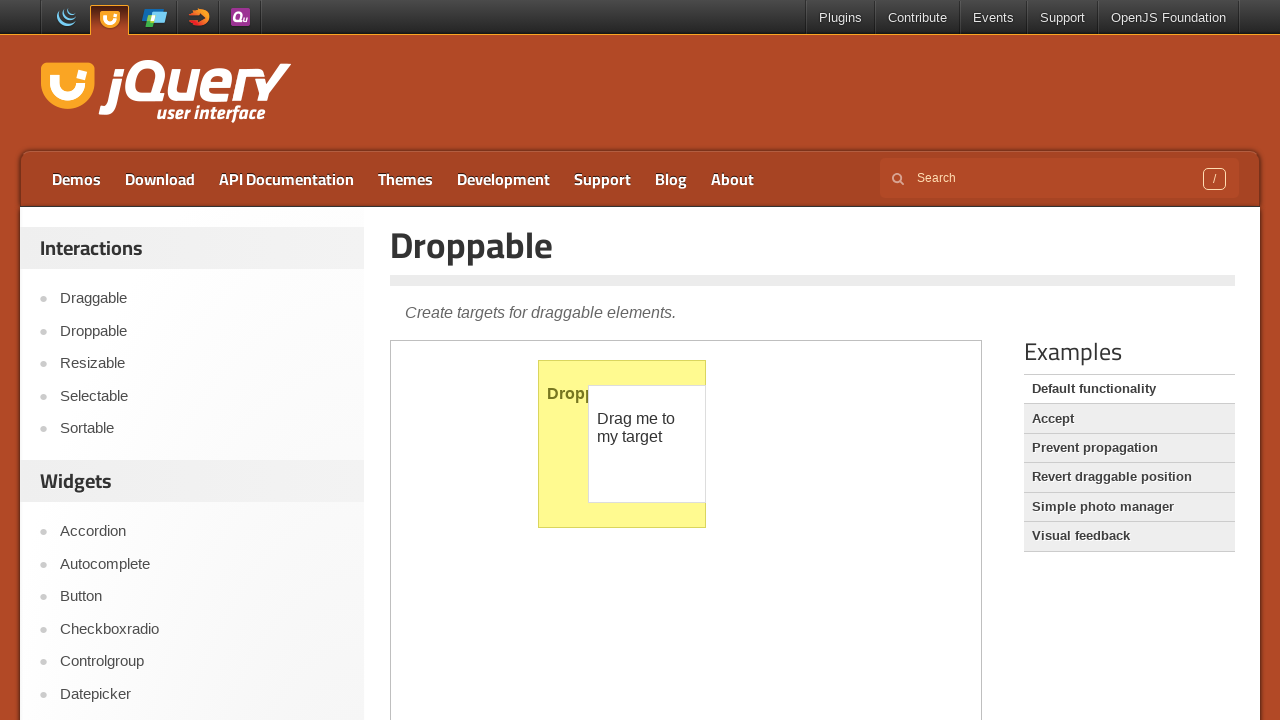

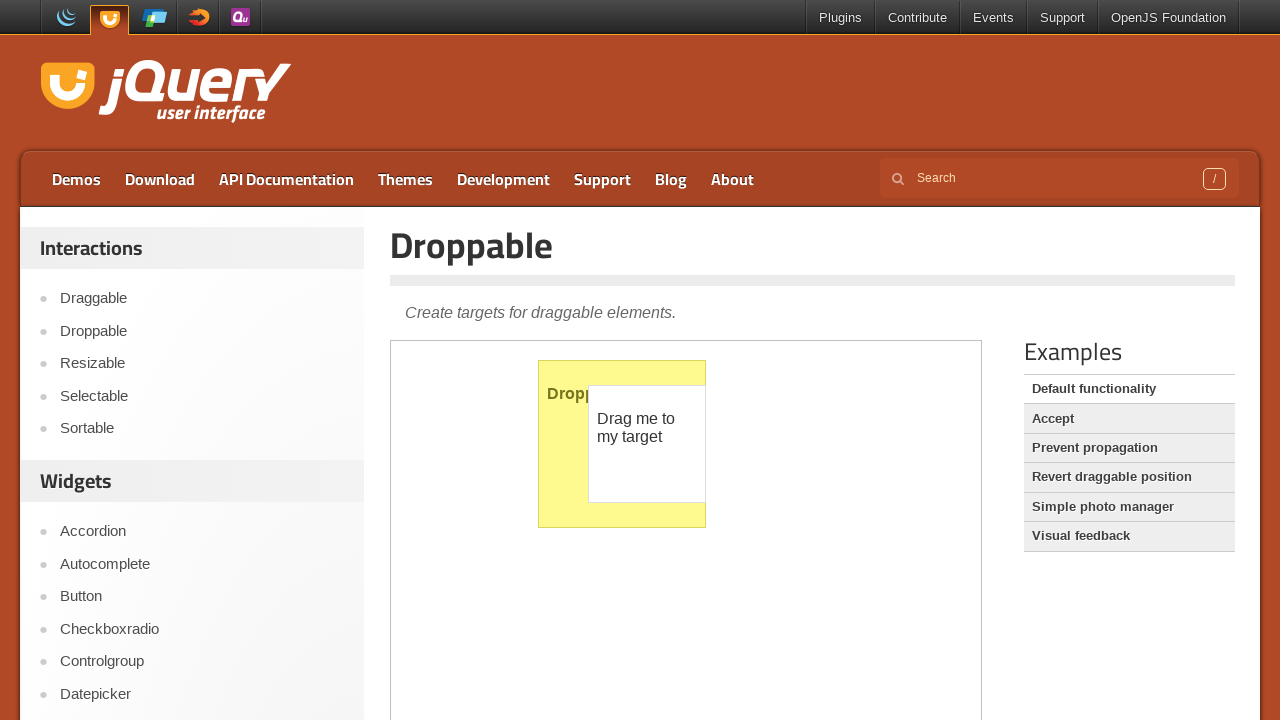